Tests Dynamic Content page by clicking the refresh link and verifying content loads

Starting URL: https://the-internet.herokuapp.com

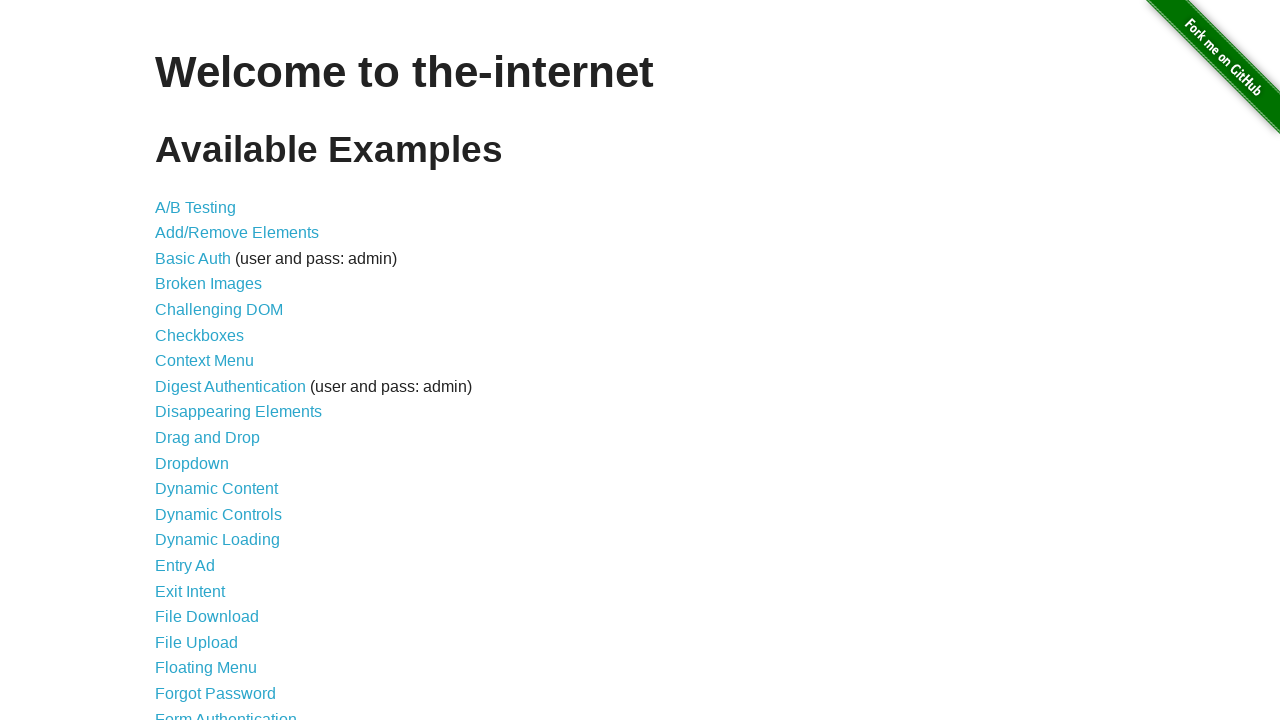

Clicked Dynamic Content link at (216, 489) on a:text('Dynamic Content')
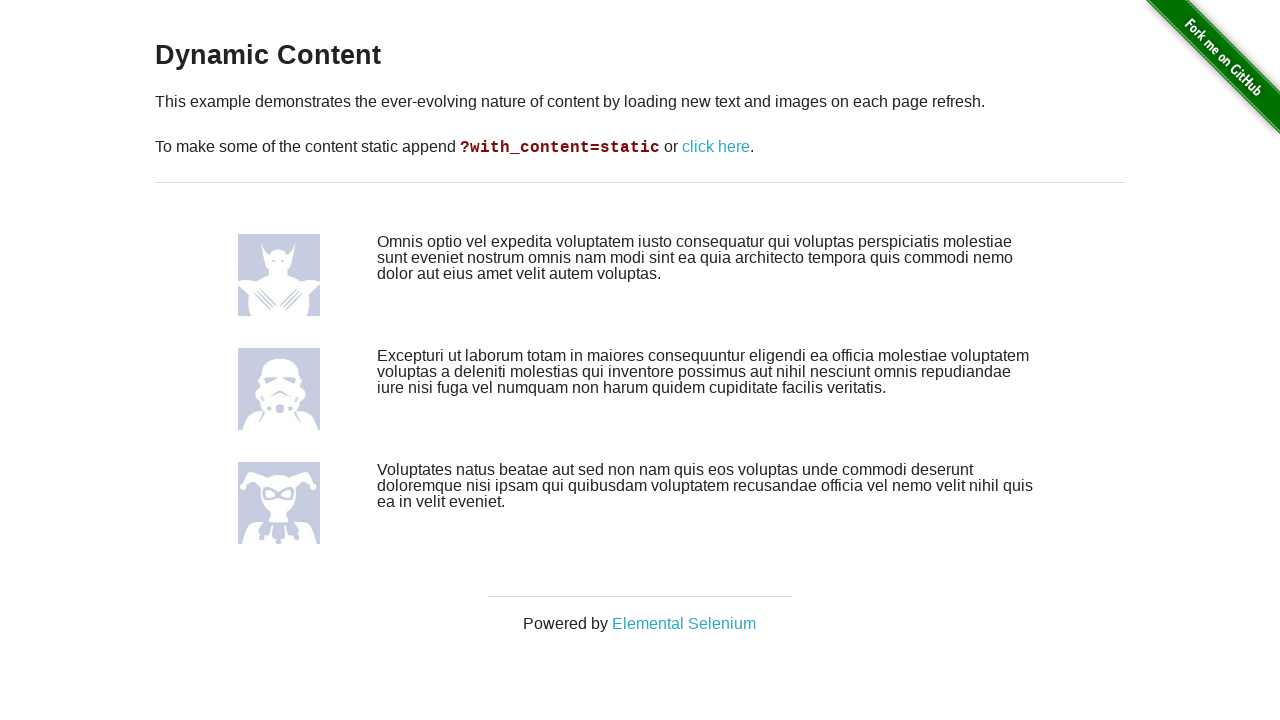

Dynamic Content page loaded and URL verified
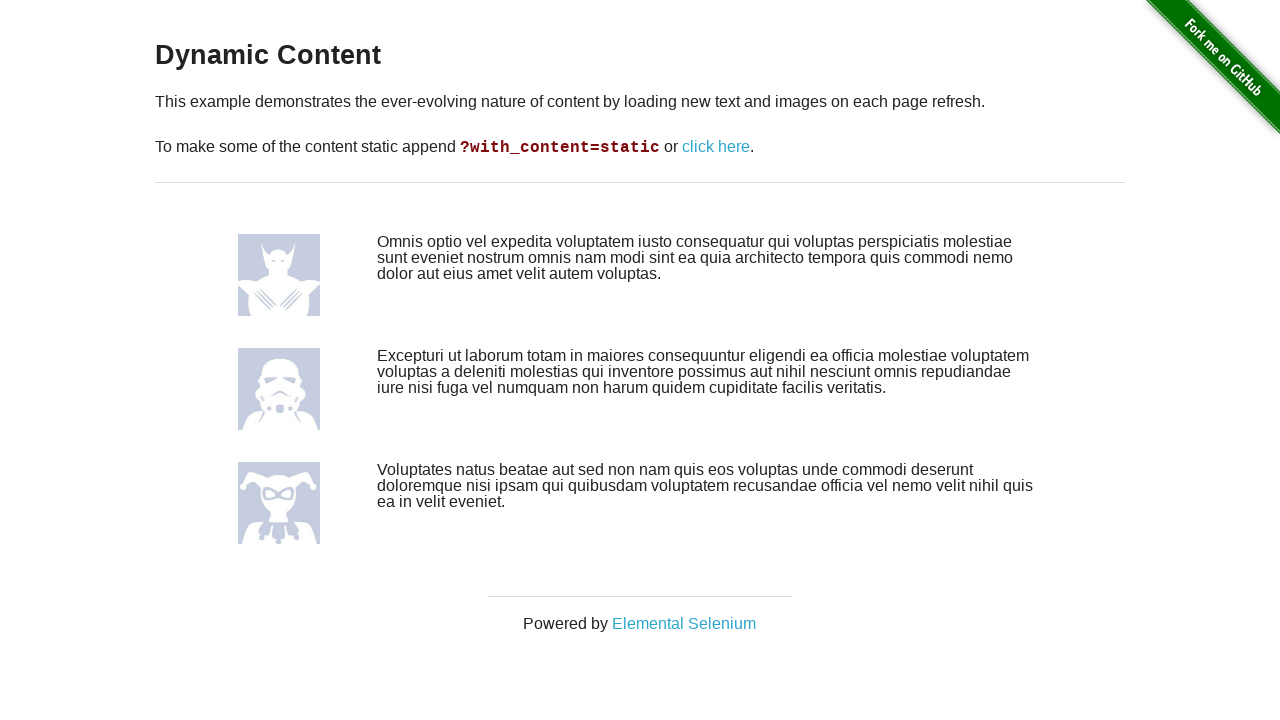

Refresh link appeared on page
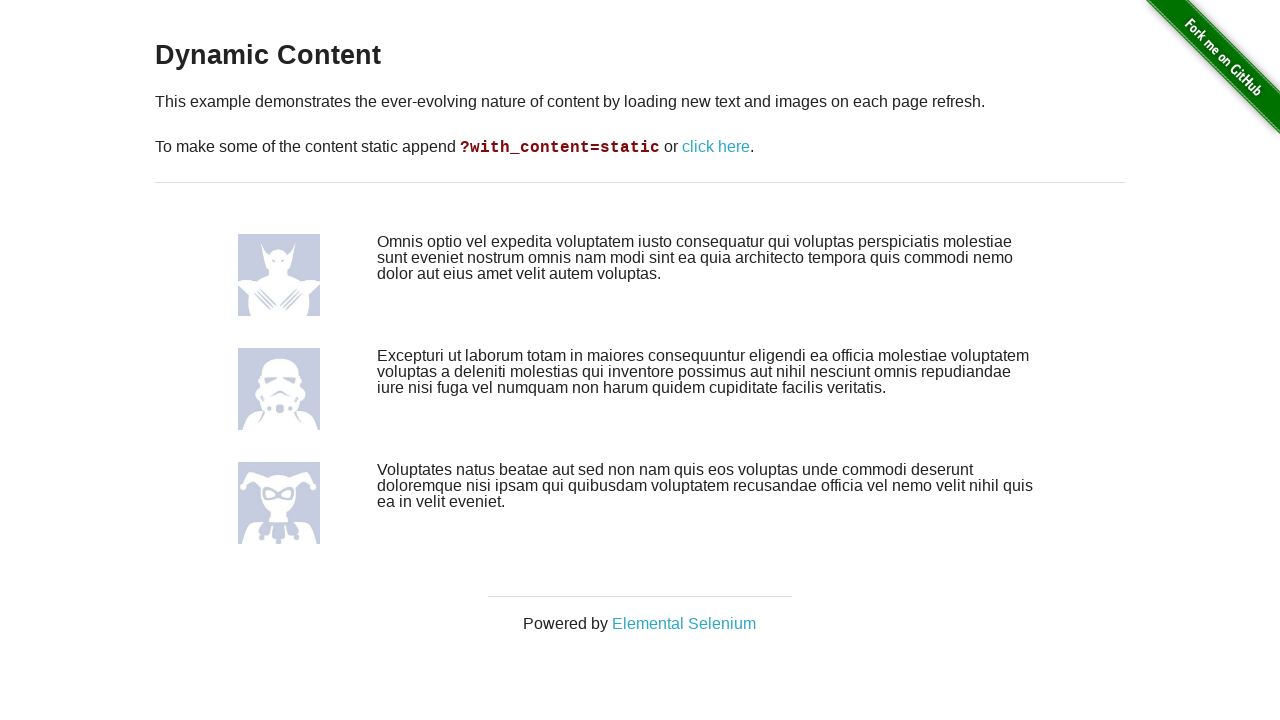

Clicked refresh link to reload dynamic content at (716, 147) on a:text('click here')
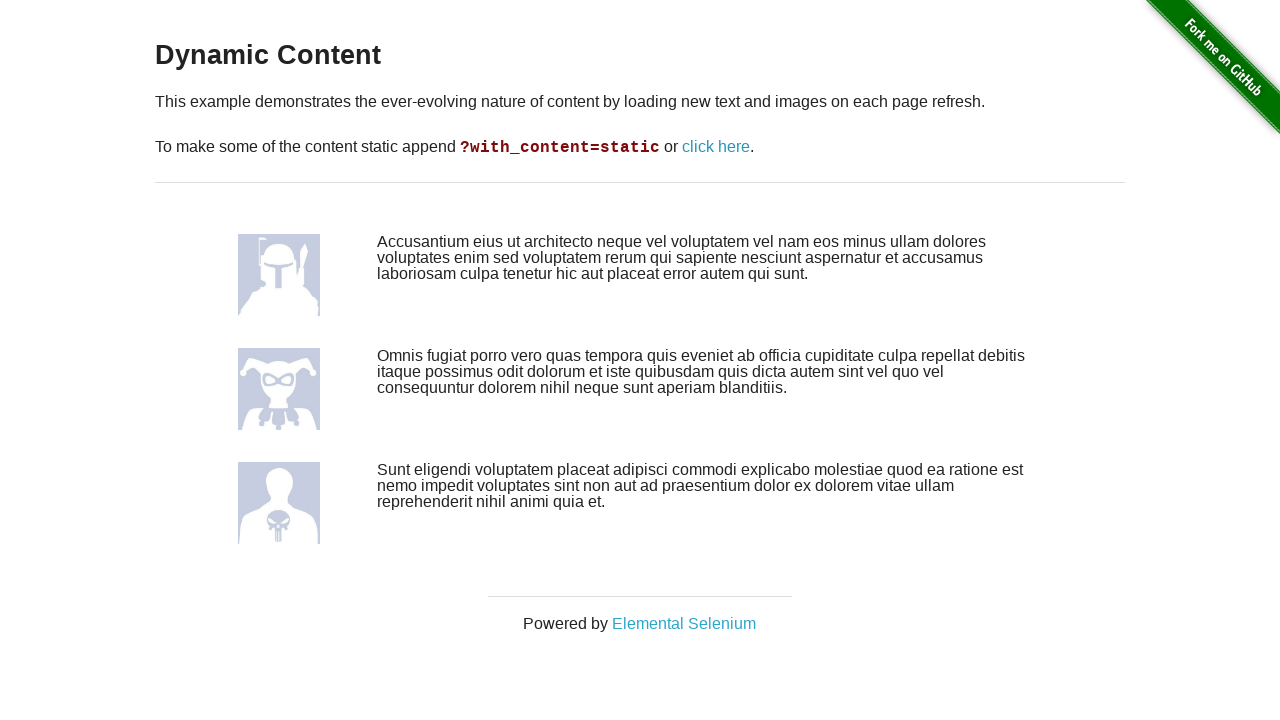

Dynamic content loaded and verified
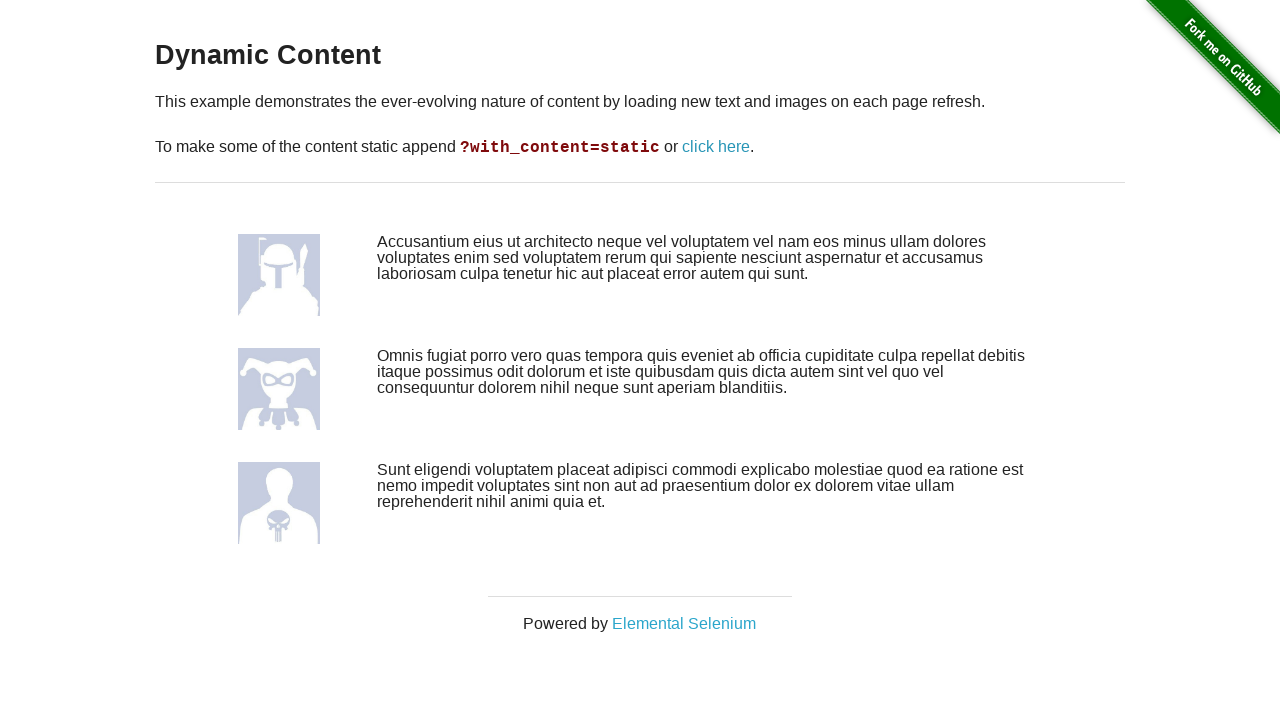

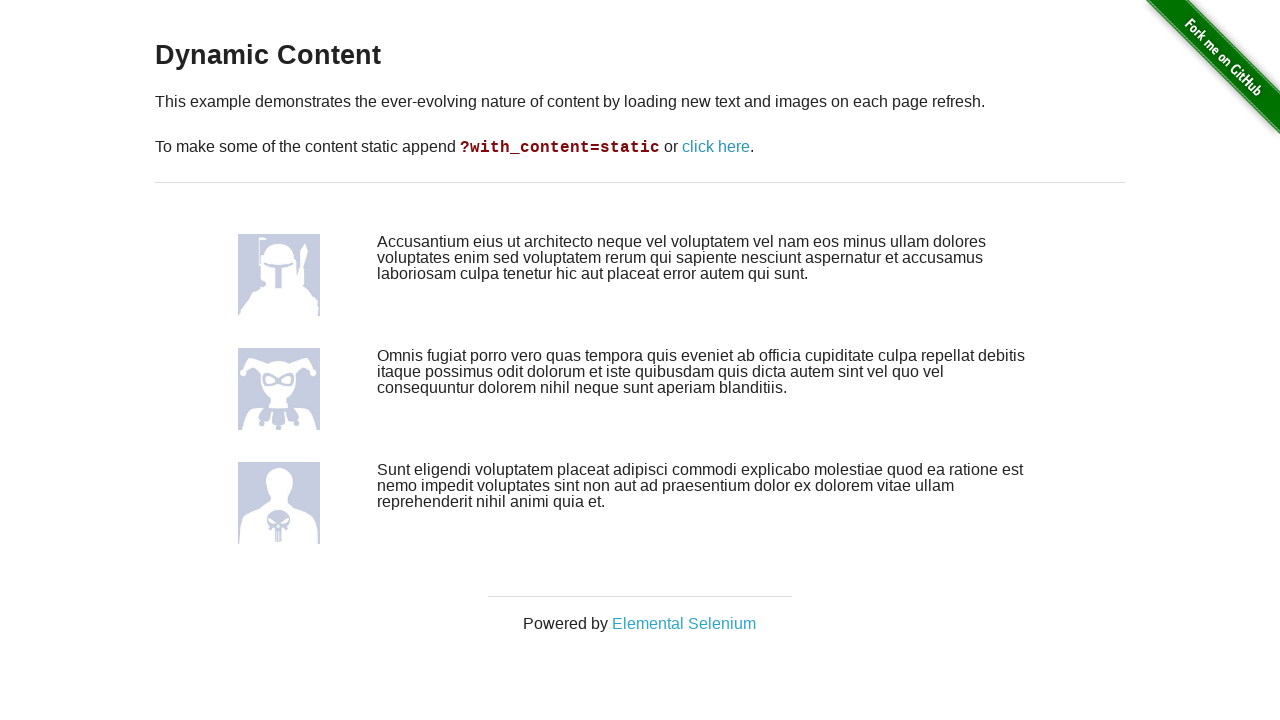